Tests dropdown selection by selecting options using visible text labels, cycling through multiple selections

Starting URL: http://the-internet.herokuapp.com/dropdown

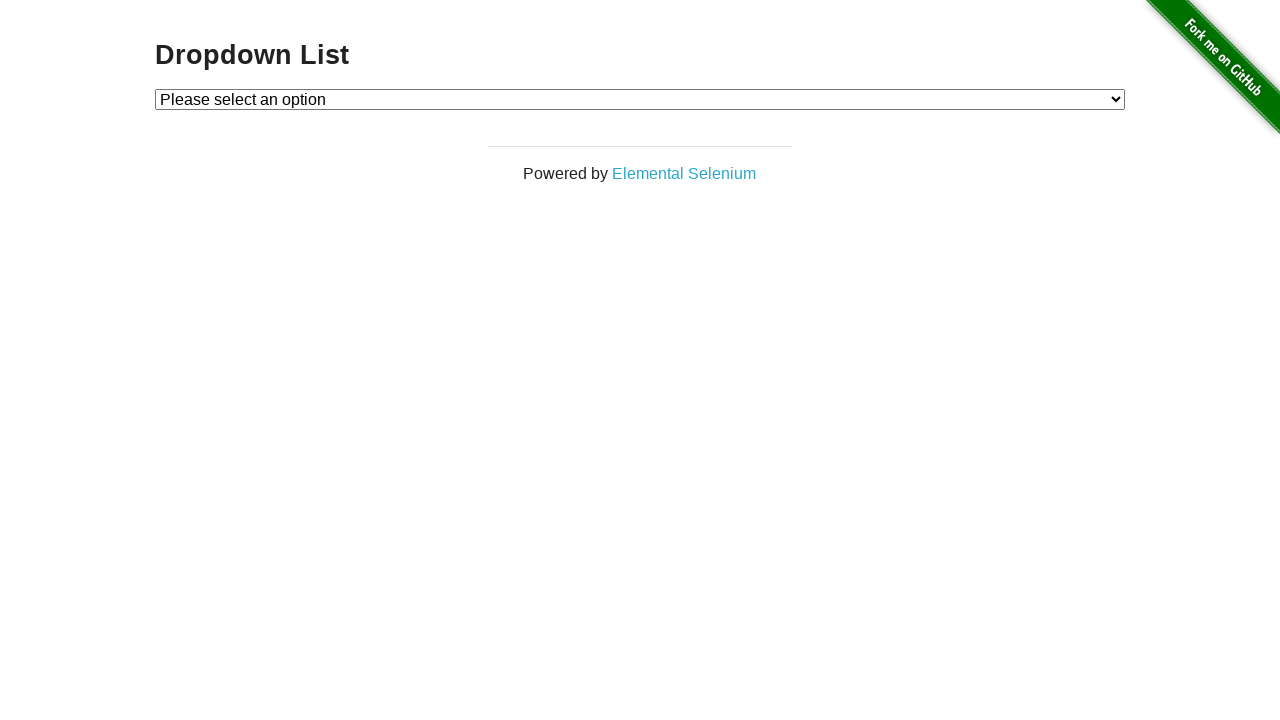

Navigated to dropdown page
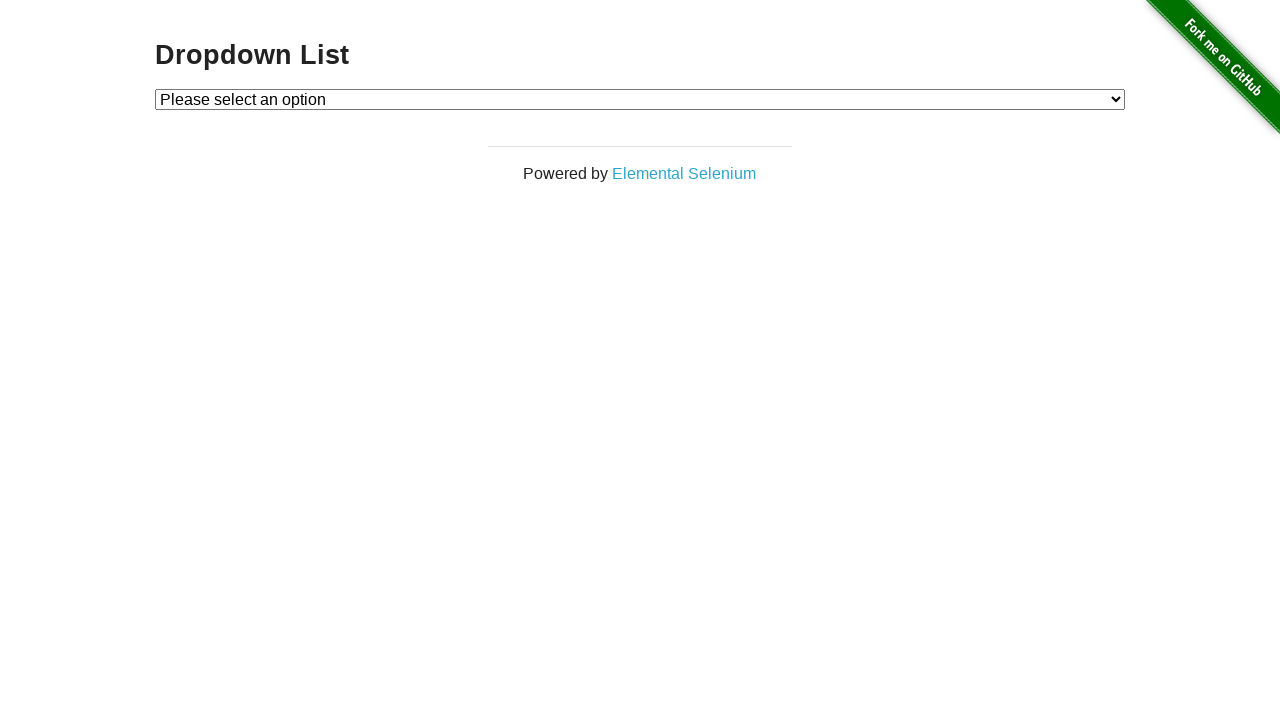

Selected 'Option 2' by visible text label on #dropdown
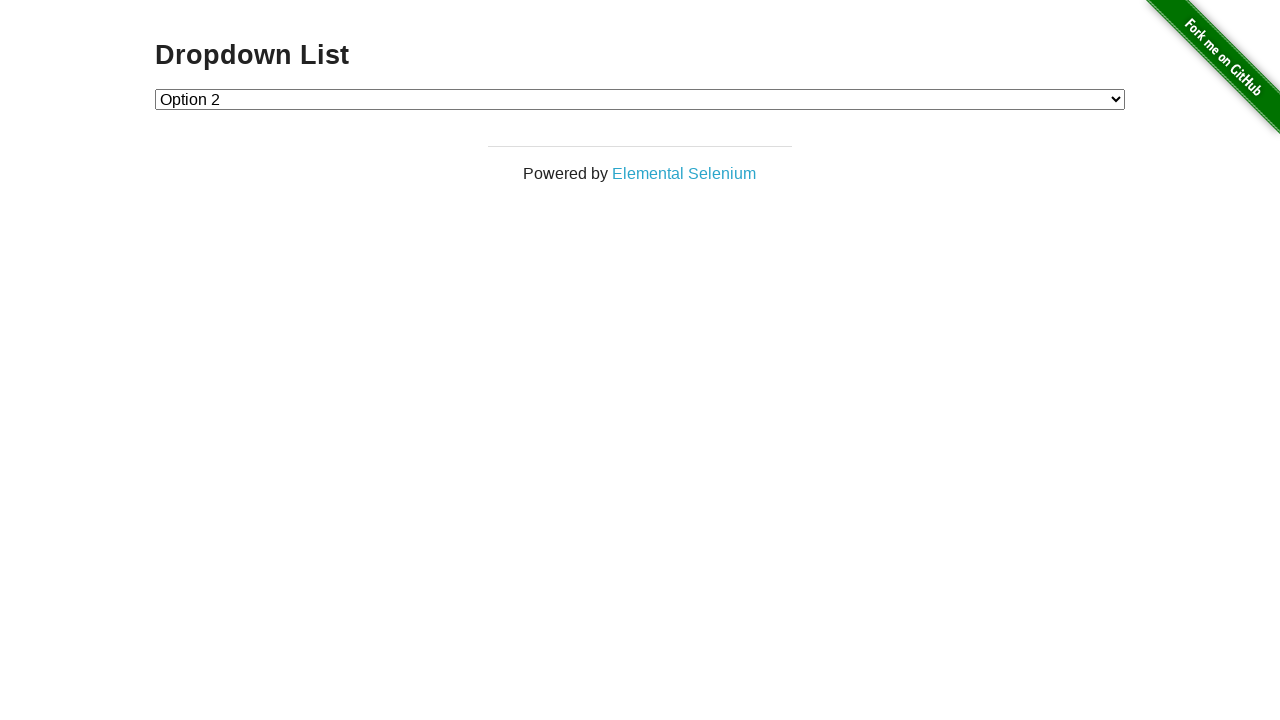

Selected 'Option 1' by index on #dropdown
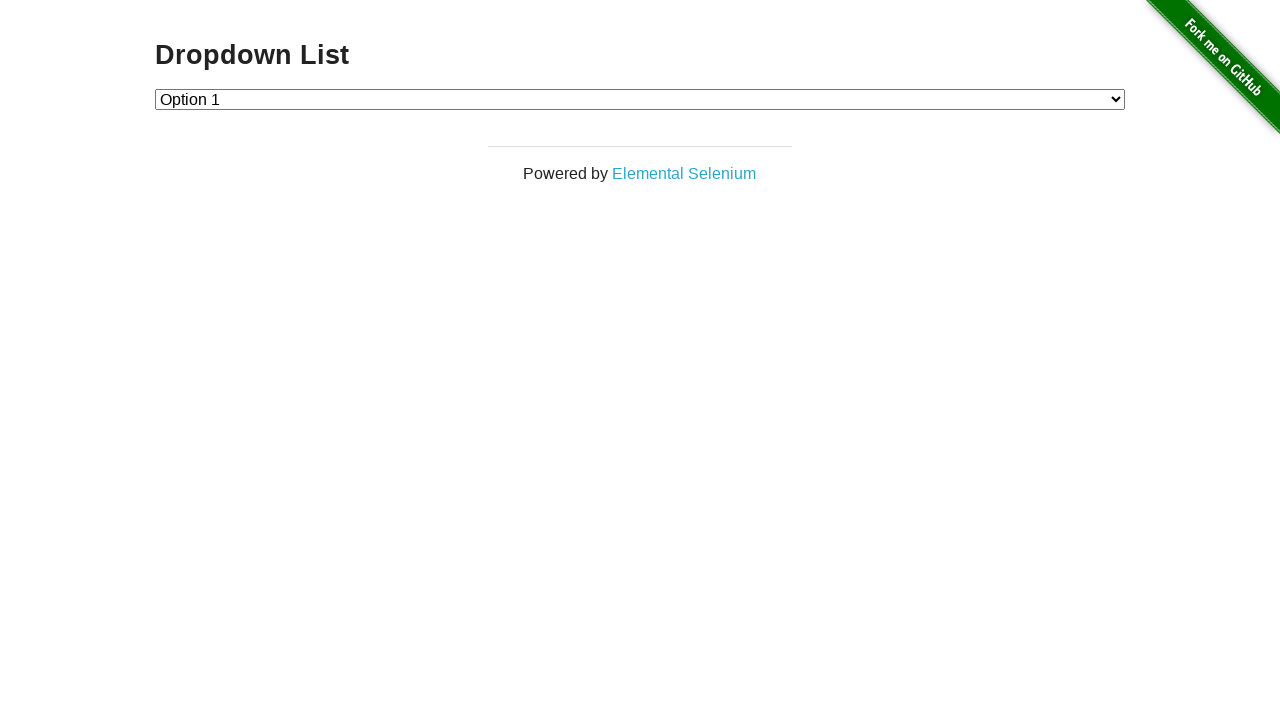

Selected 'Option 2' by visible text label again on #dropdown
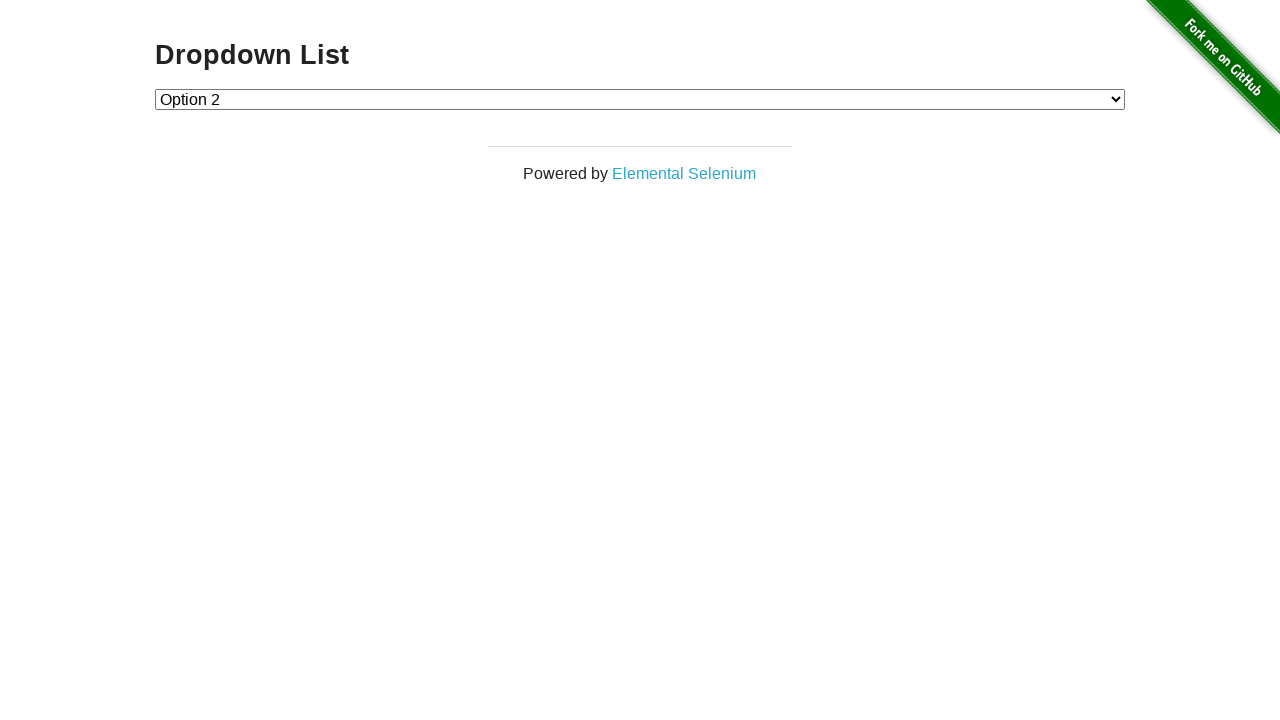

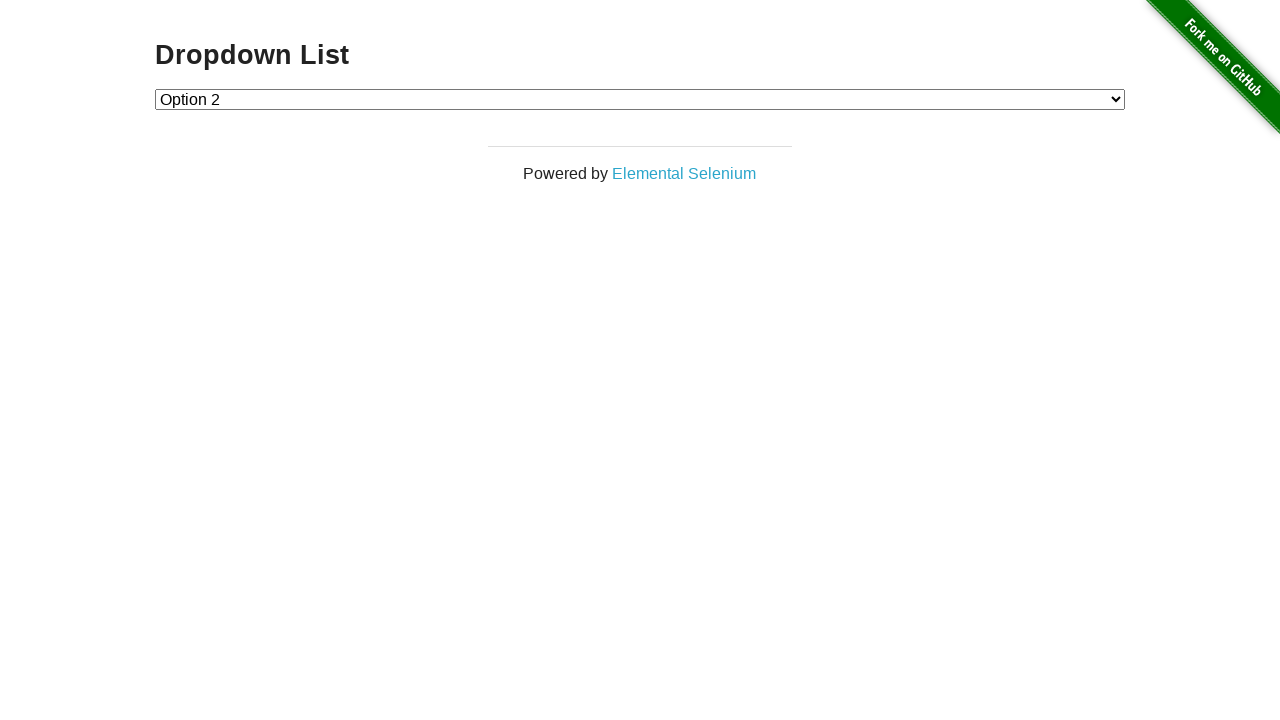